Tests that todo data persists after page reload

Starting URL: https://demo.playwright.dev/todomvc

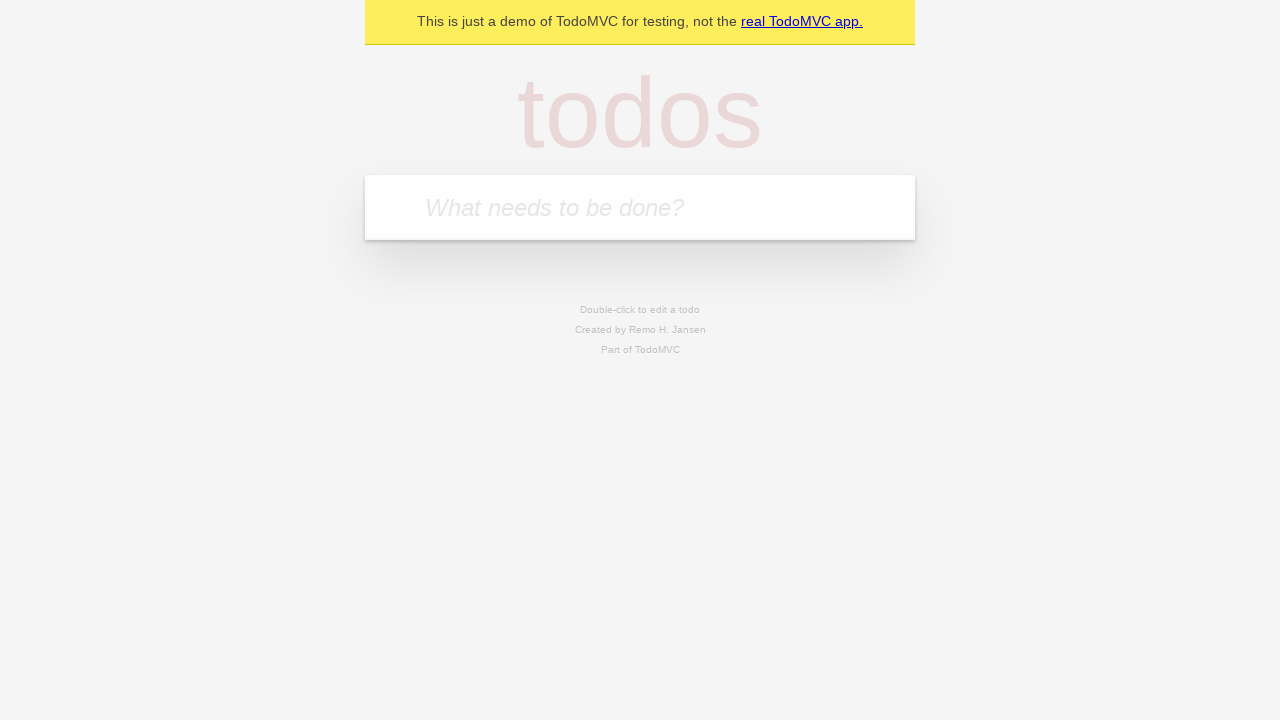

Filled first todo input with 'buy some cheese' on .new-todo
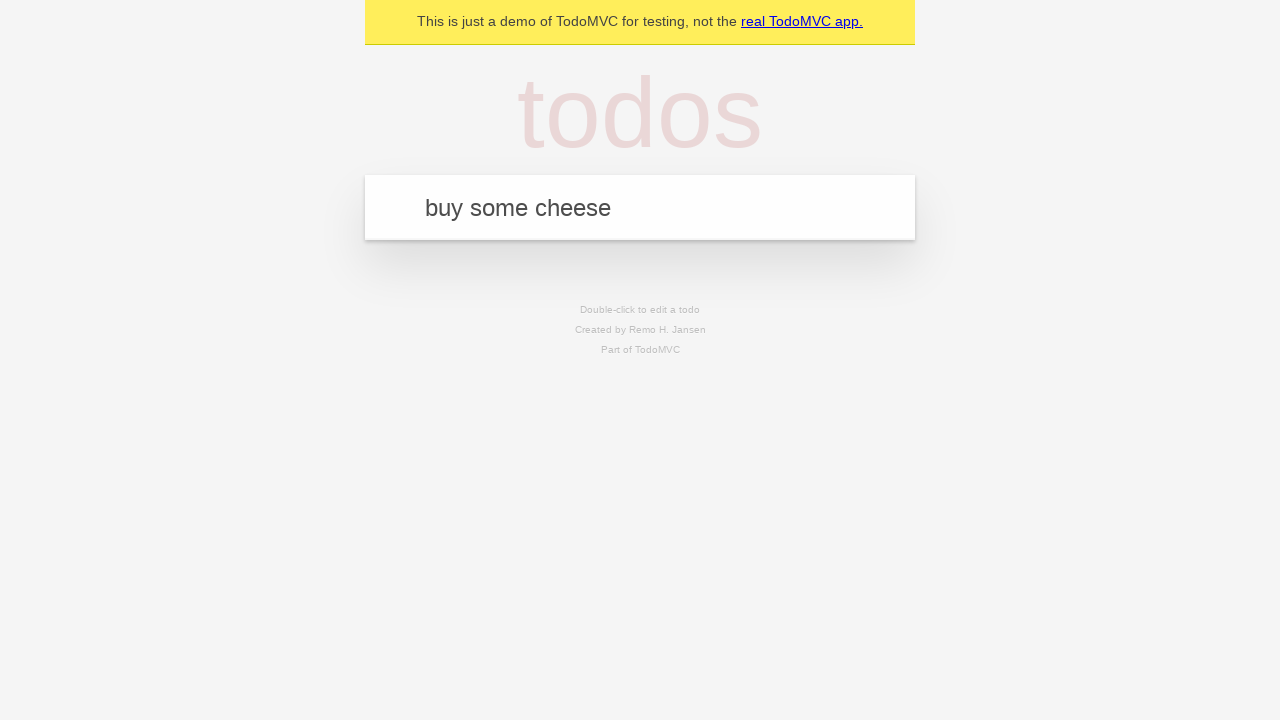

Pressed Enter to create first todo on .new-todo
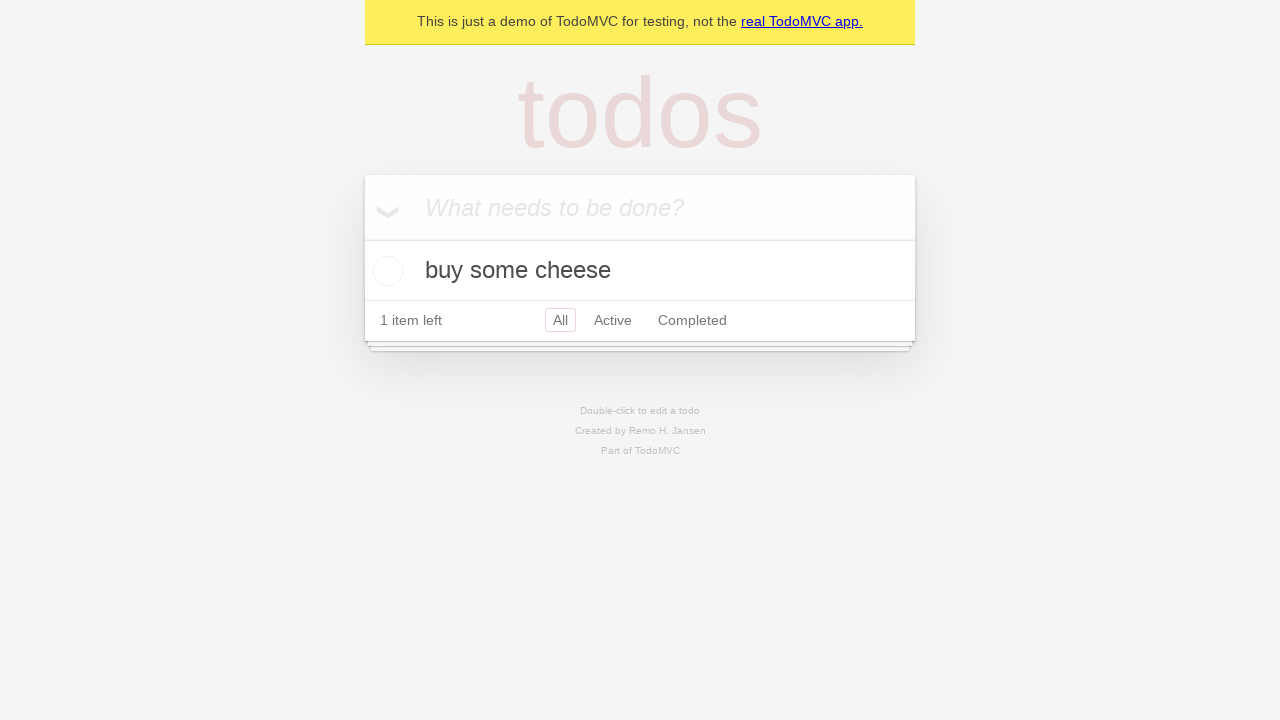

Filled second todo input with 'feed the cat' on .new-todo
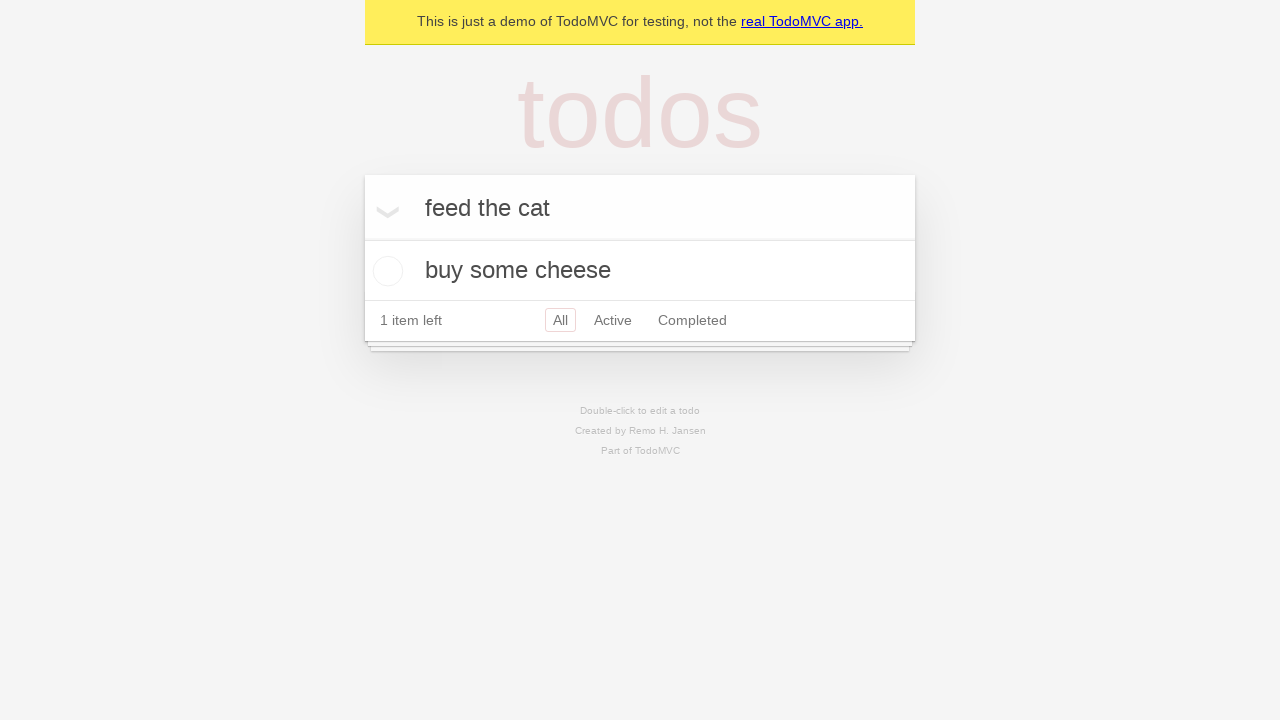

Pressed Enter to create second todo on .new-todo
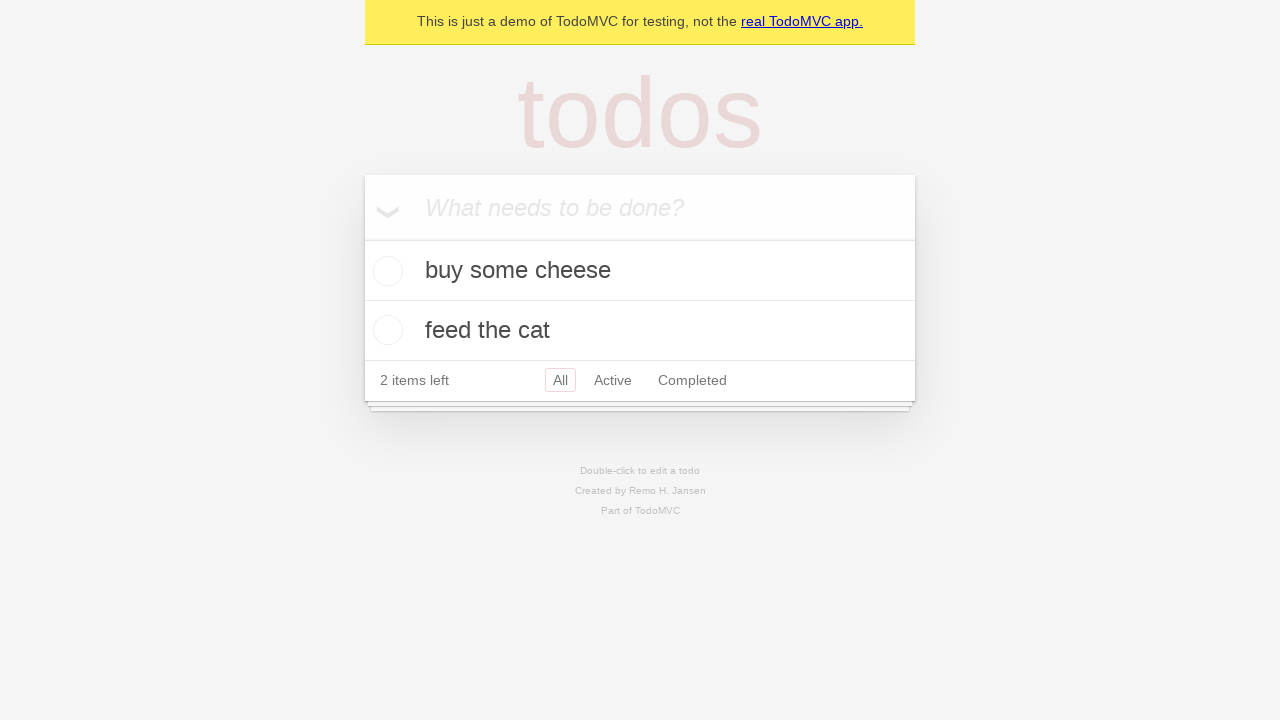

Checked first todo as completed at (385, 271) on .todo-list li >> nth=0 >> .toggle
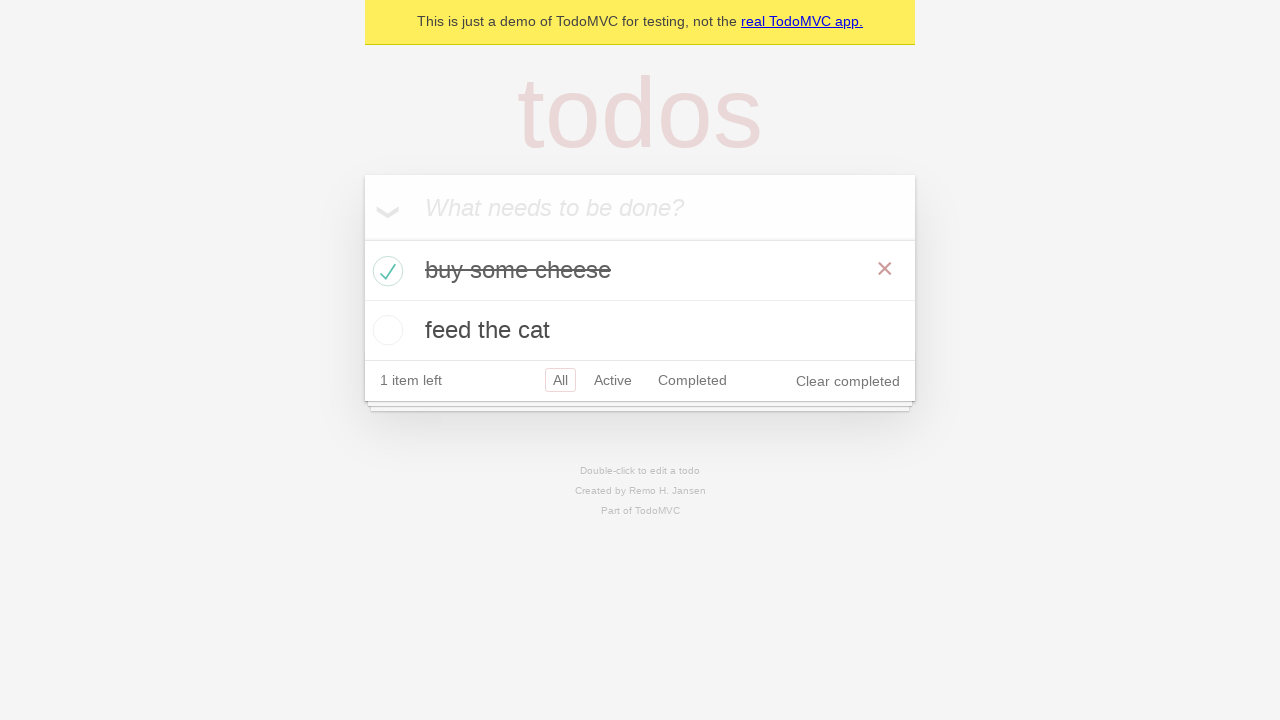

Reloaded the page to test data persistence
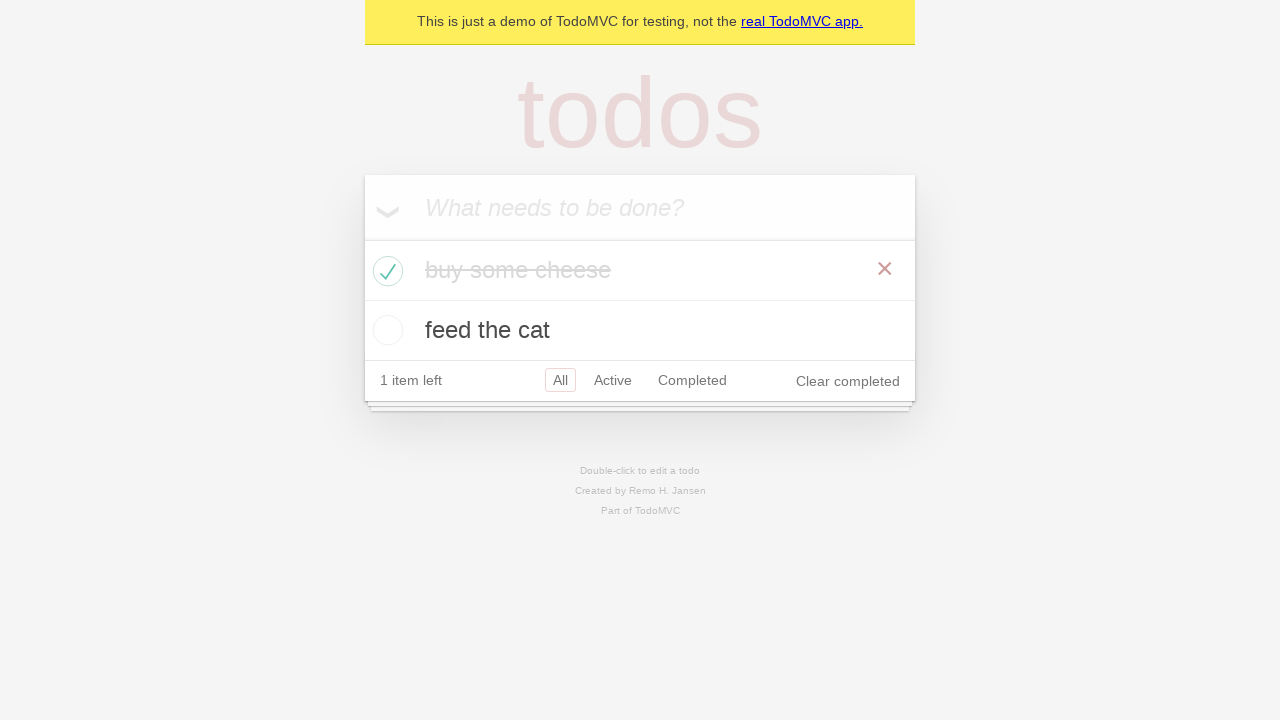

Waited for todo items to load after page reload
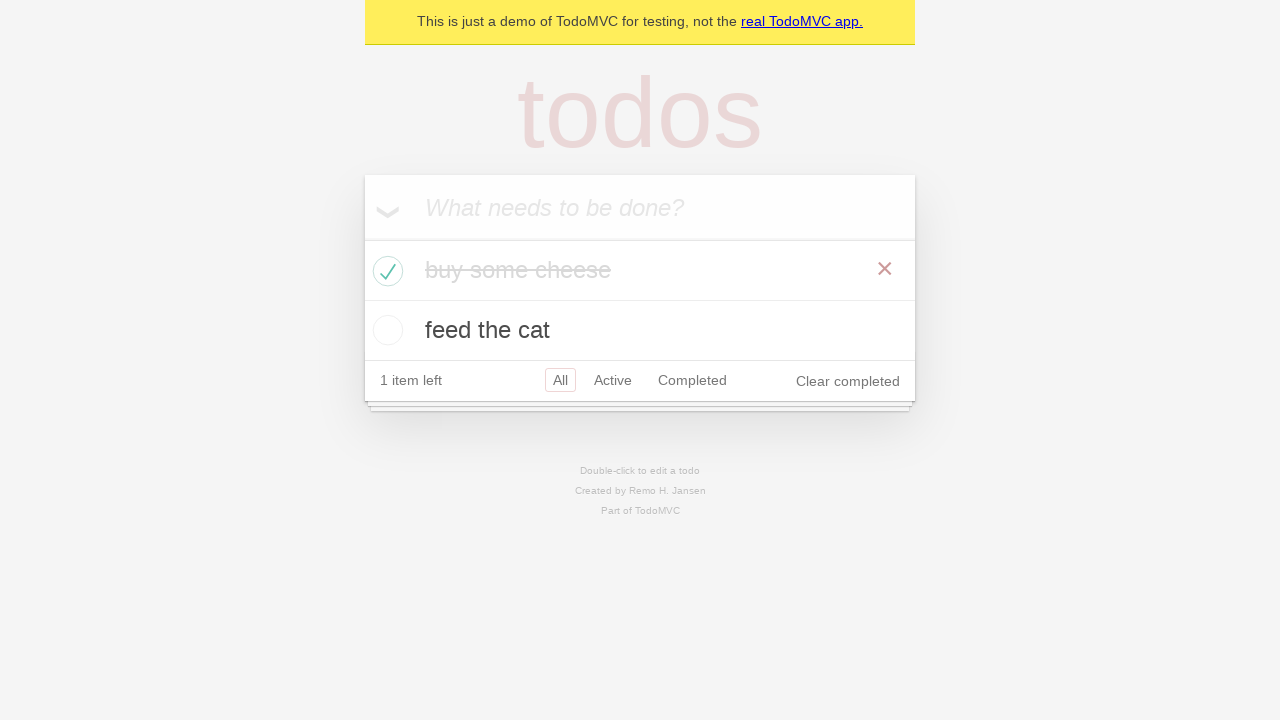

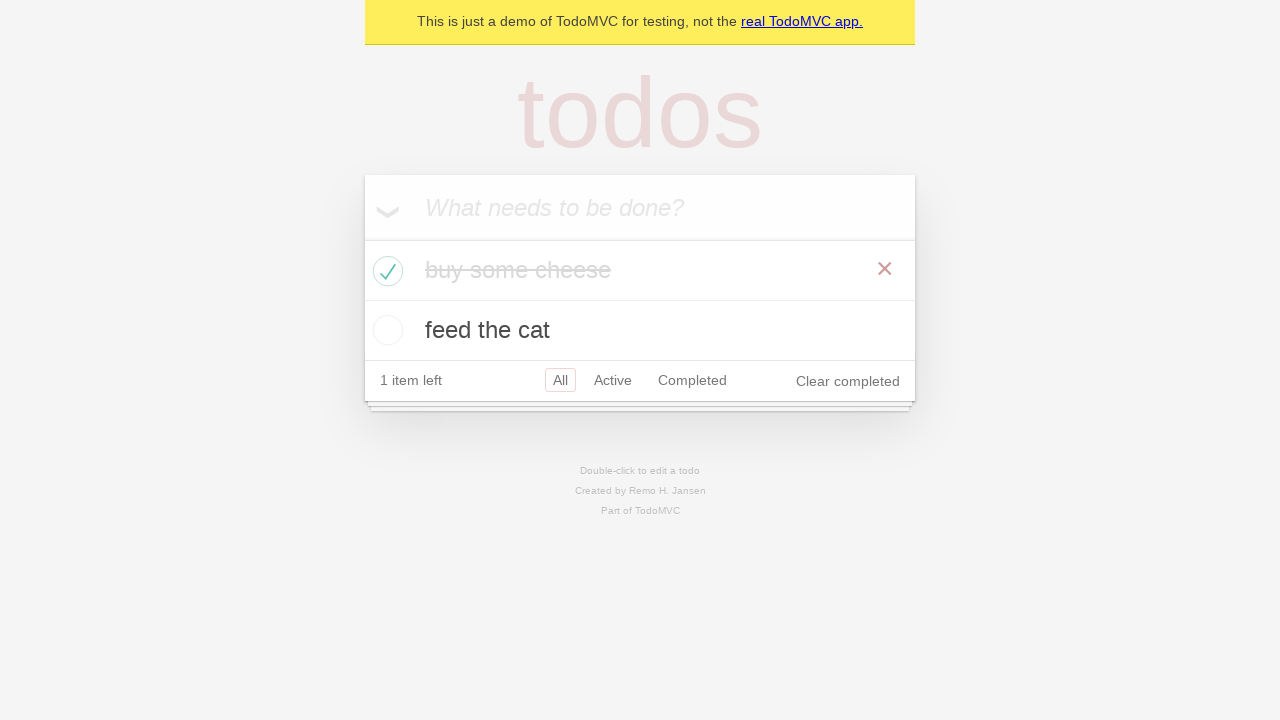